Tests navigation between profile and home tabs on a faculty profile page by clicking back and forth between the tabs

Starting URL: https://ramandy007.github.io/leave_management/faculty/FacultyProfile.html

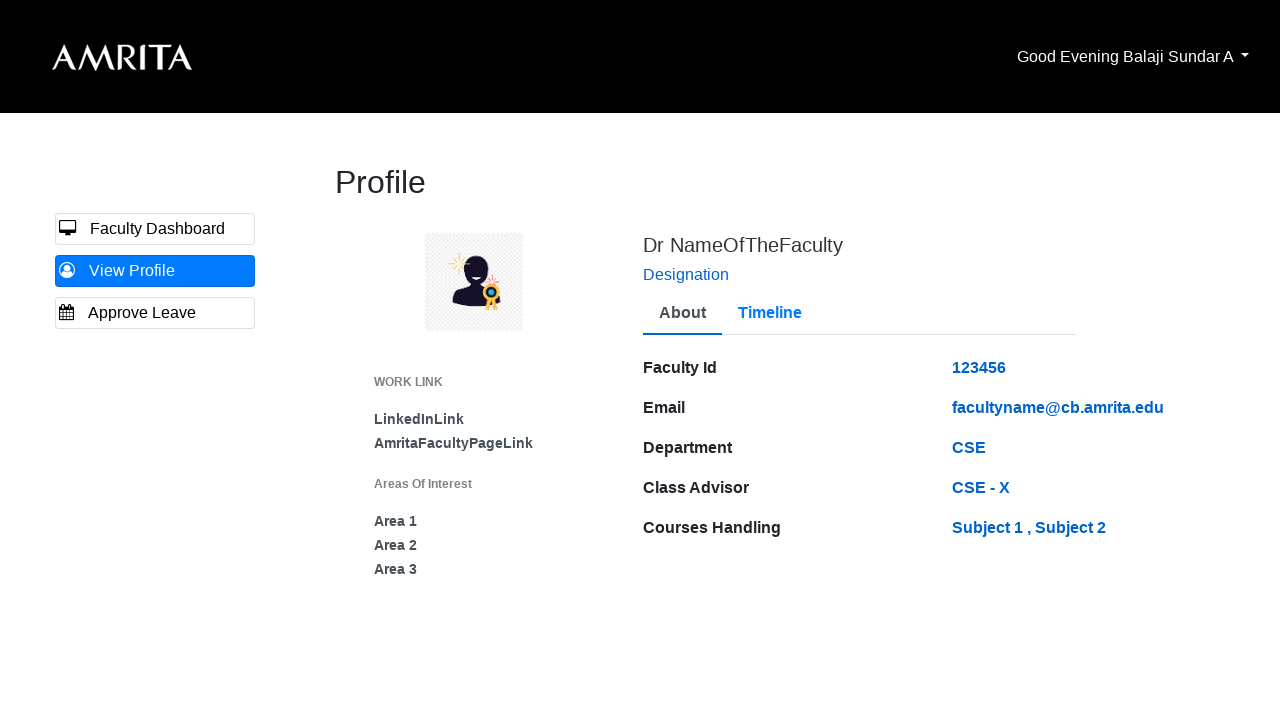

Clicked on profile tab at (770, 313) on #profile-tab
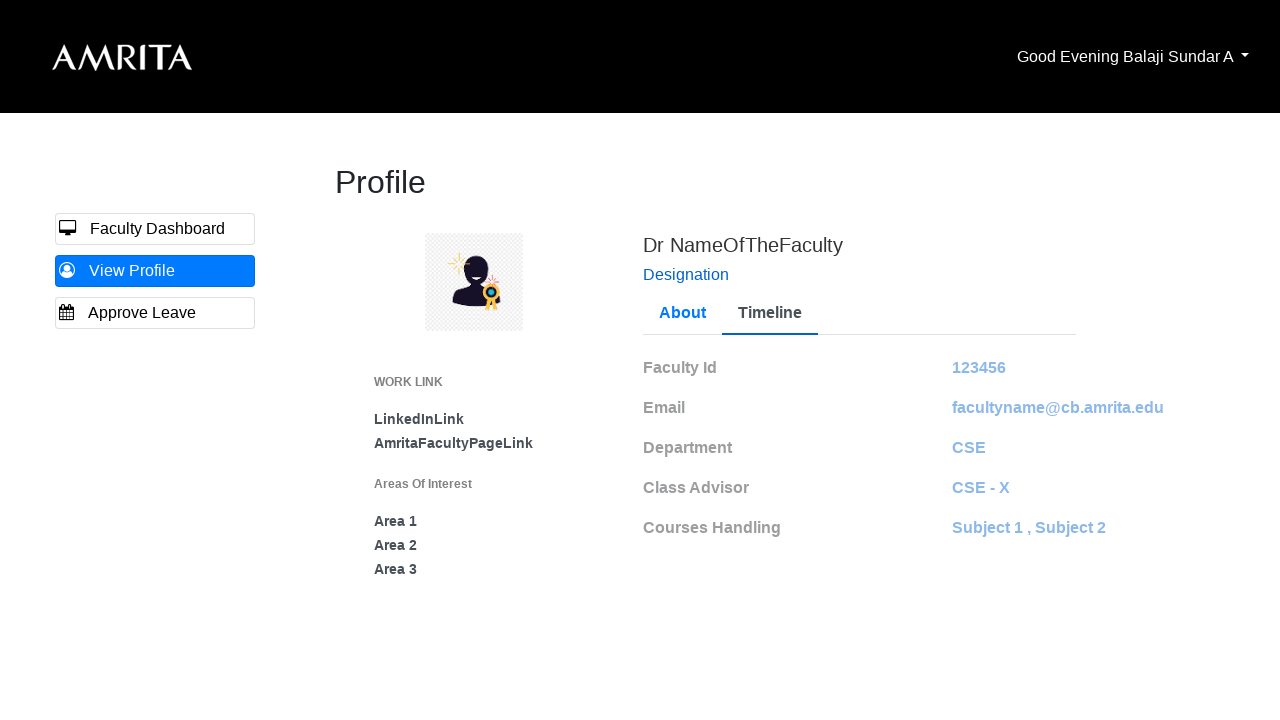

Waited for profile tab content to load
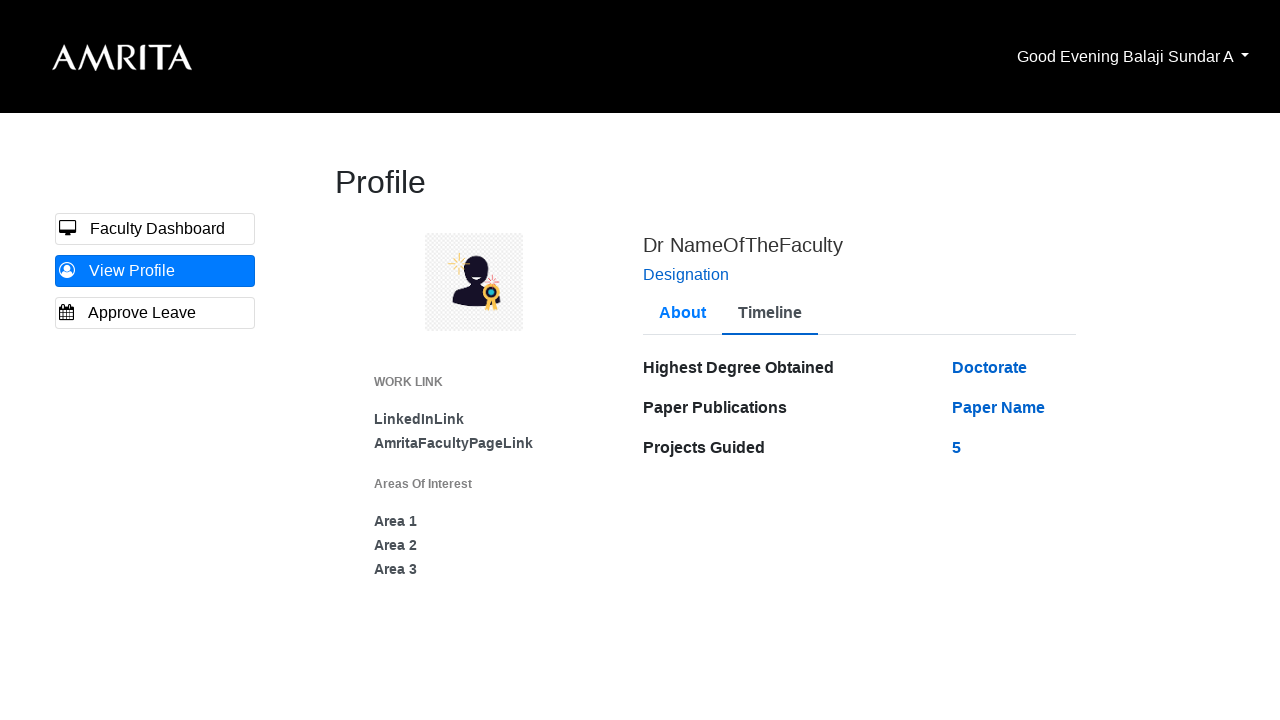

Clicked on home tab at (683, 313) on #home-tab
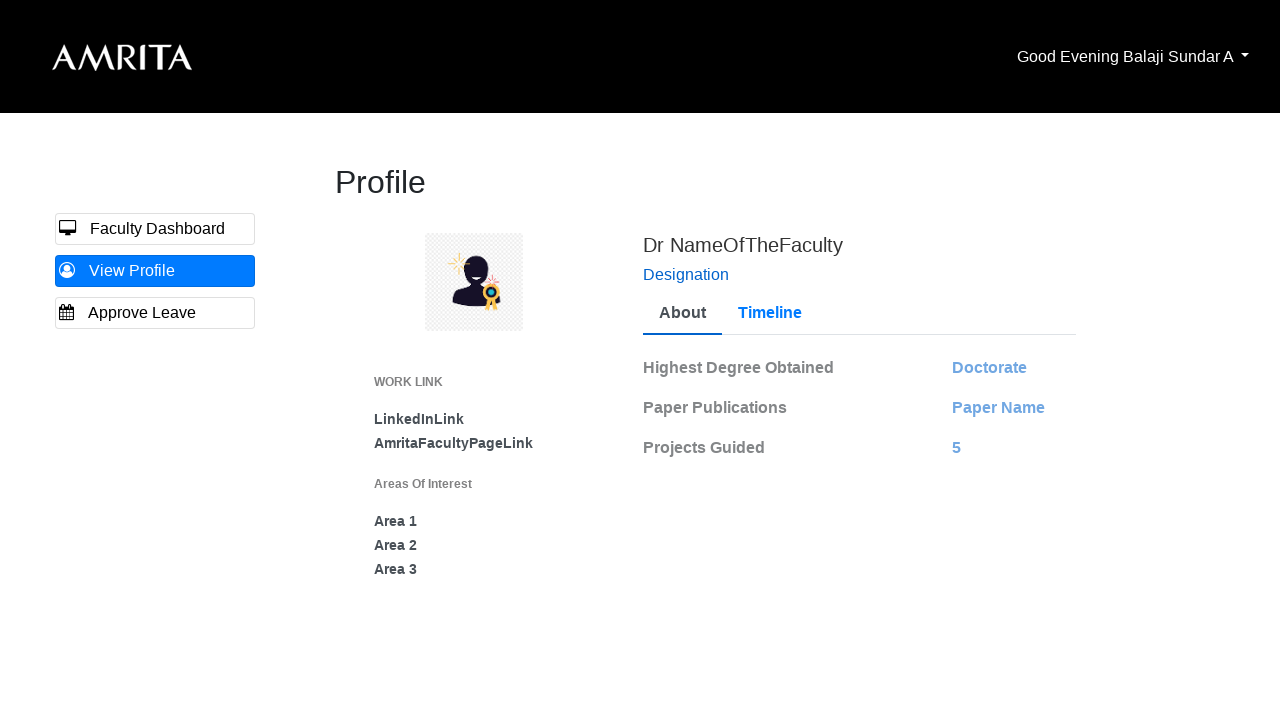

Waited for home tab content to load
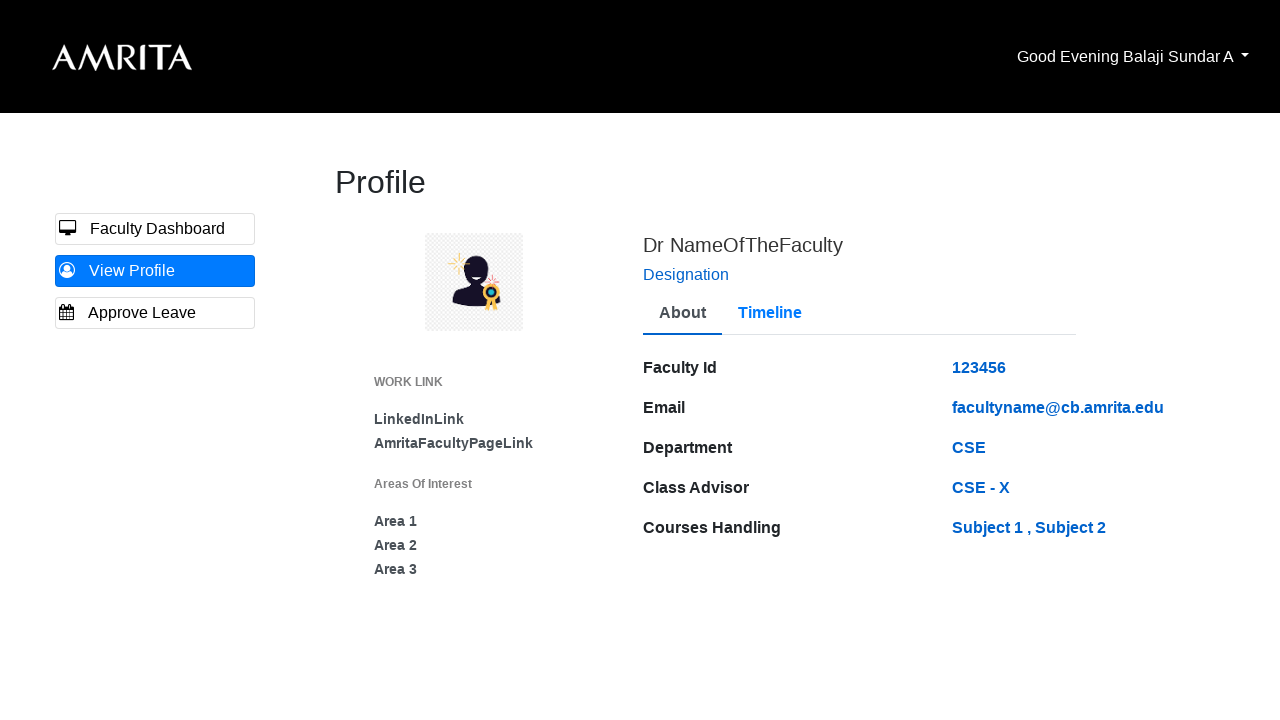

Clicked on profile tab again at (770, 313) on #profile-tab
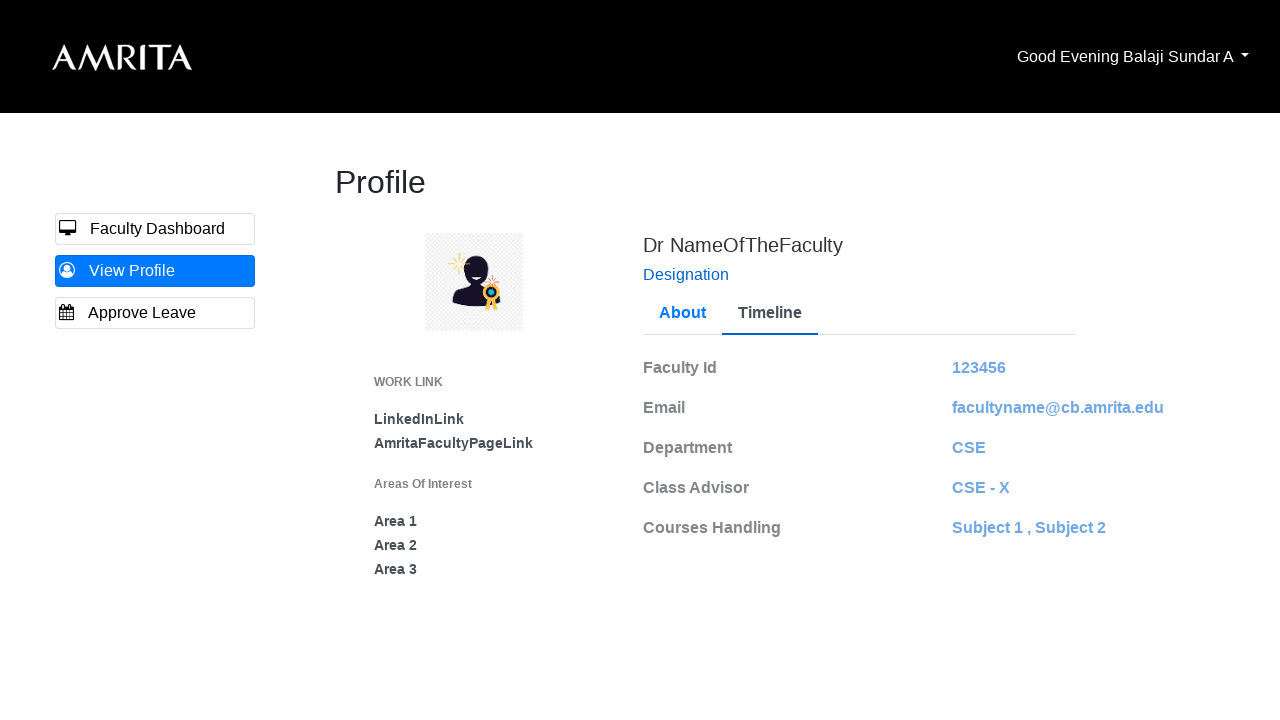

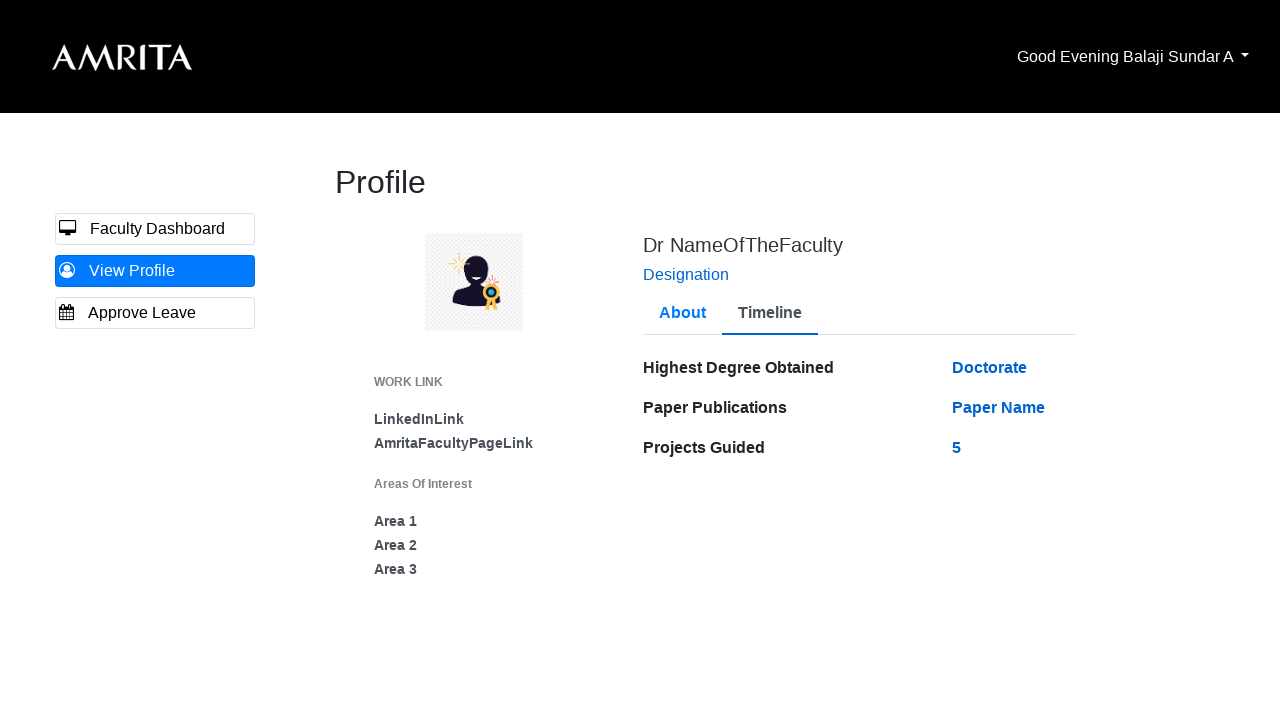